Tests the quickbar search functionality including typing a query, verifying dropdown suggestions appear, testing keyboard navigation with arrow keys, and performing a search.

Starting URL: https://serlo.org/

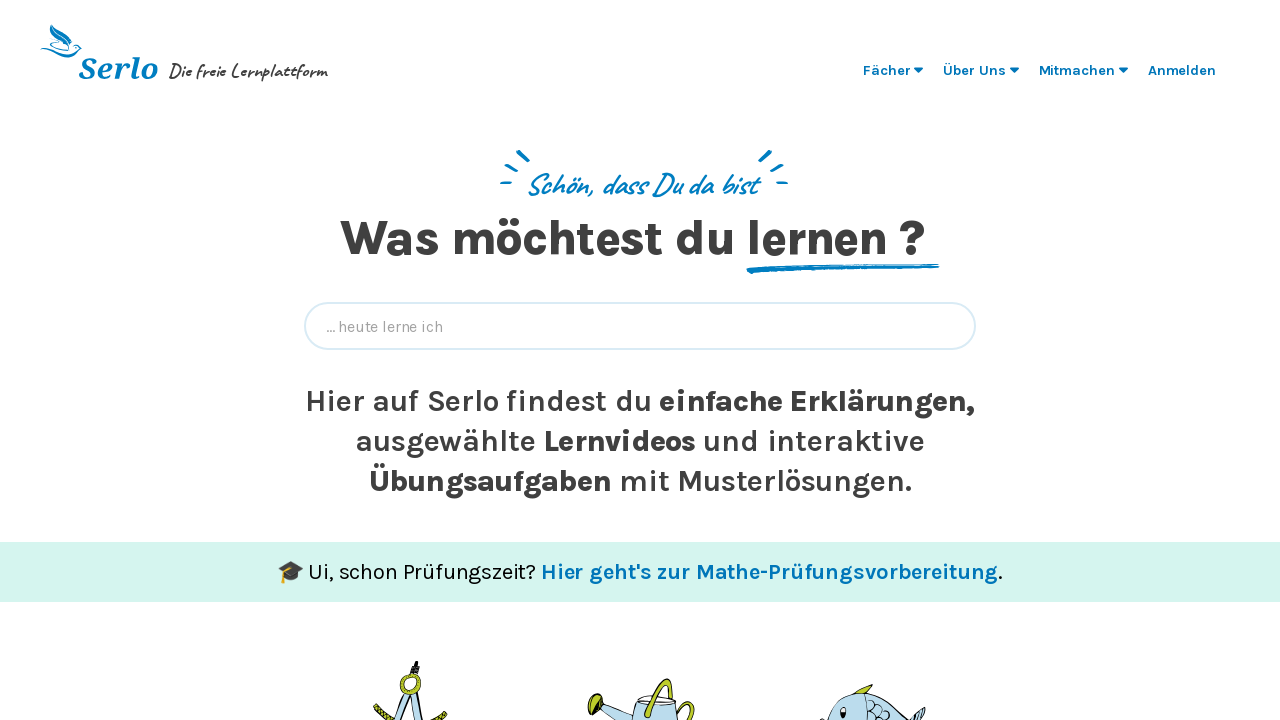

Clicked quickbar input field at (640, 326) on [data-qa='quickbar-input']
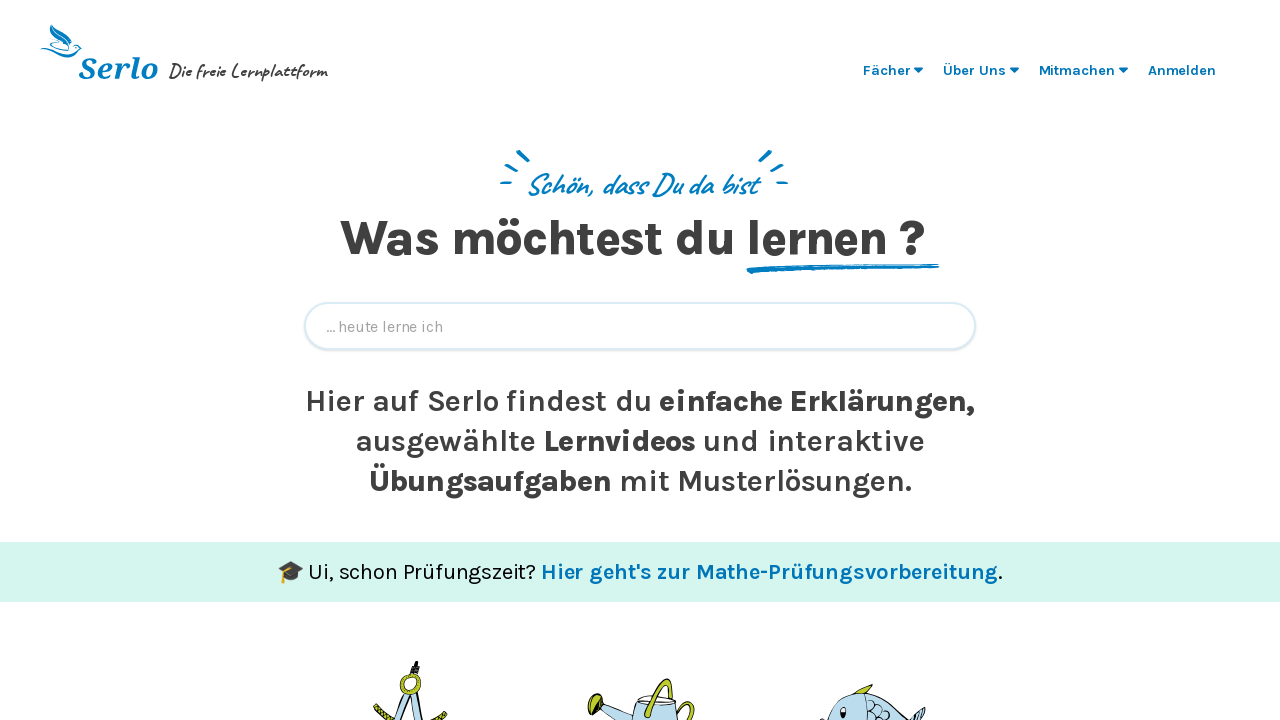

Typed 'Vektor' in quickbar search
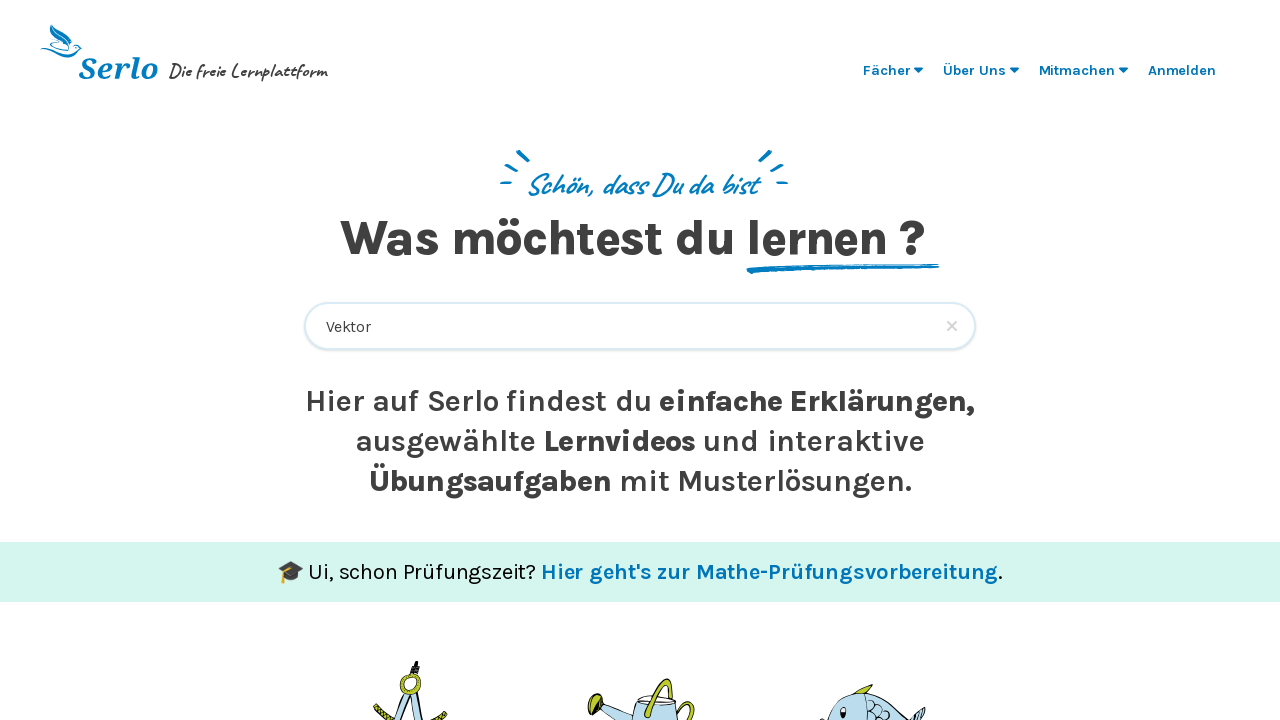

Quickbar dropdown overlay appeared
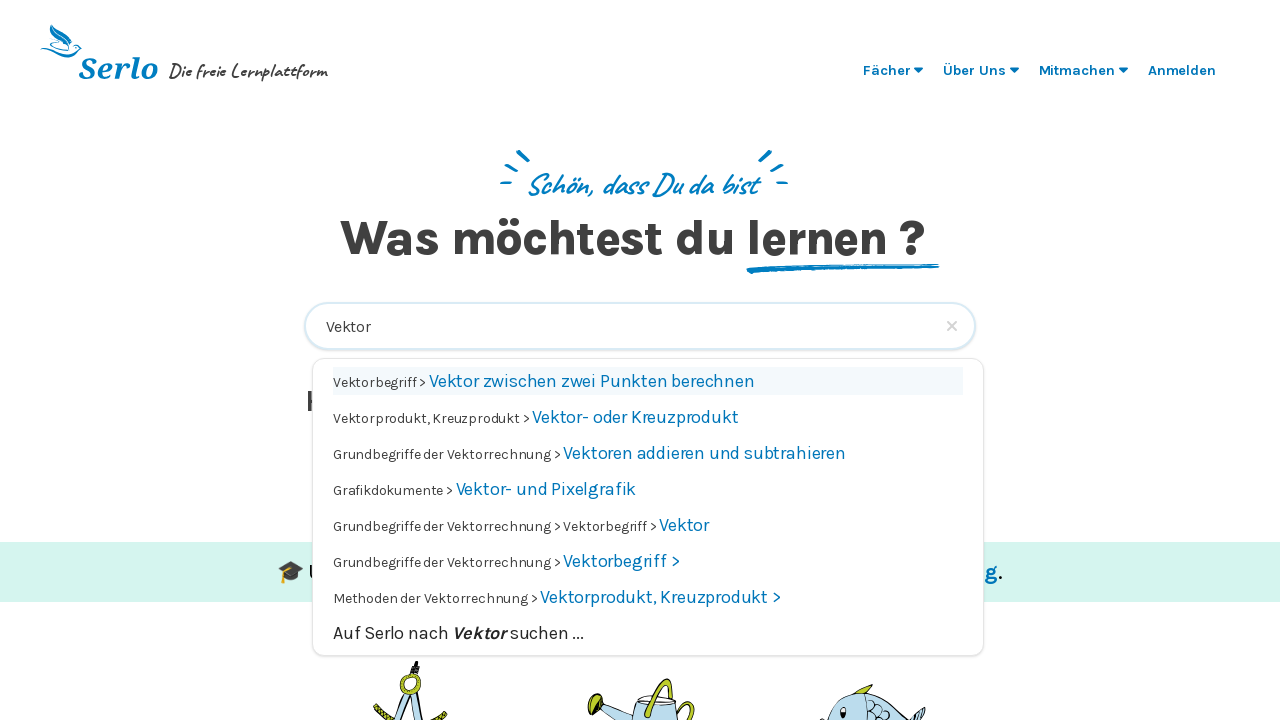

Suggestion 'Kreuzprodukt' visible in dropdown
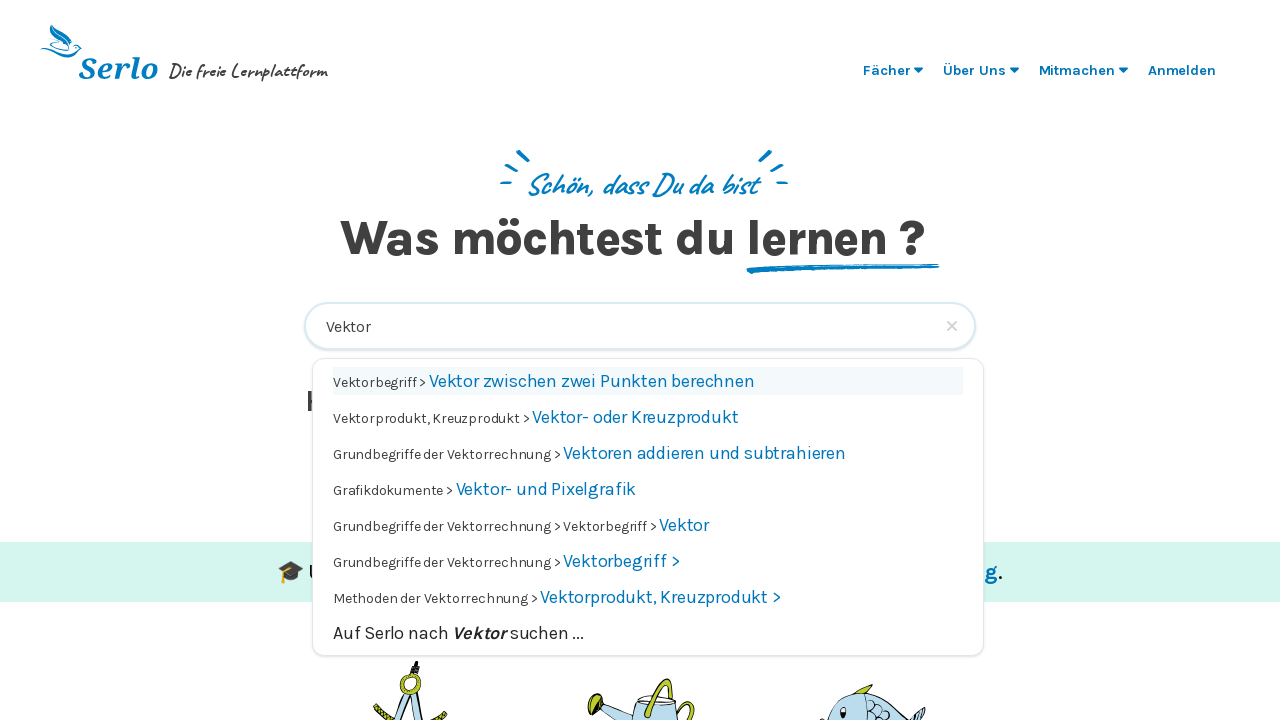

Suggestion 'Vektorbegriff' visible in dropdown
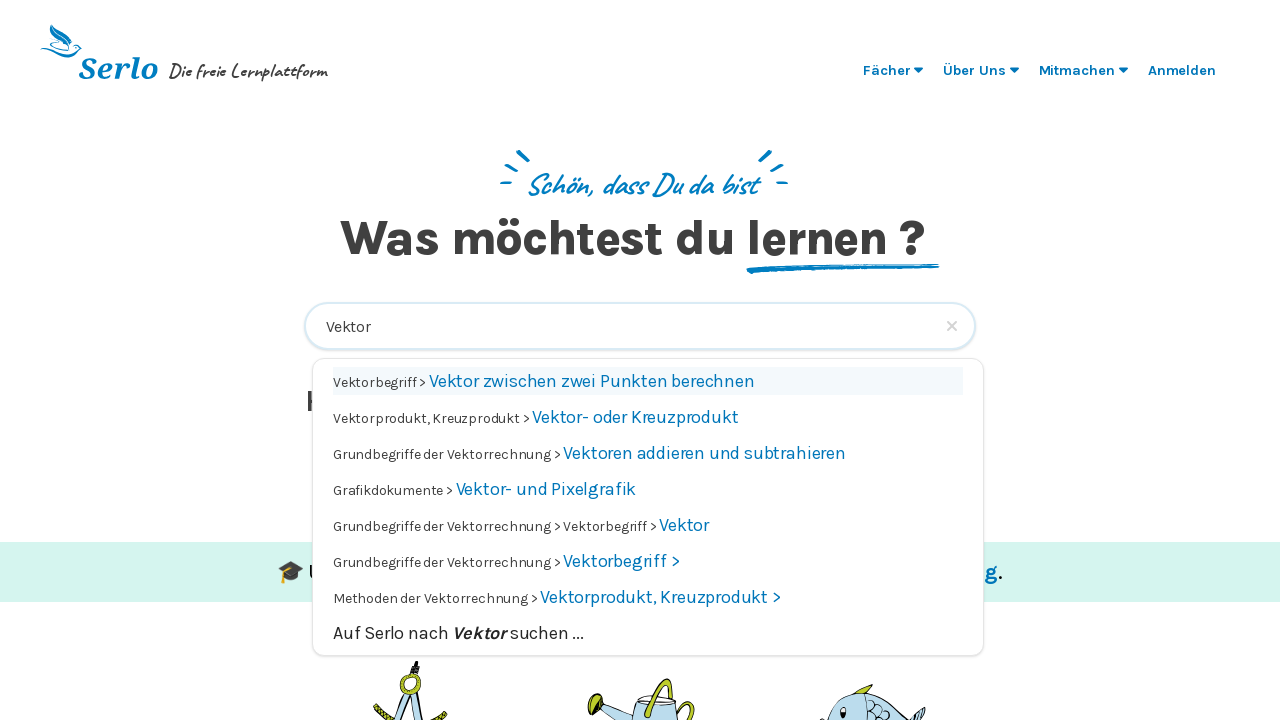

Pressed ArrowDown to navigate to next suggestion
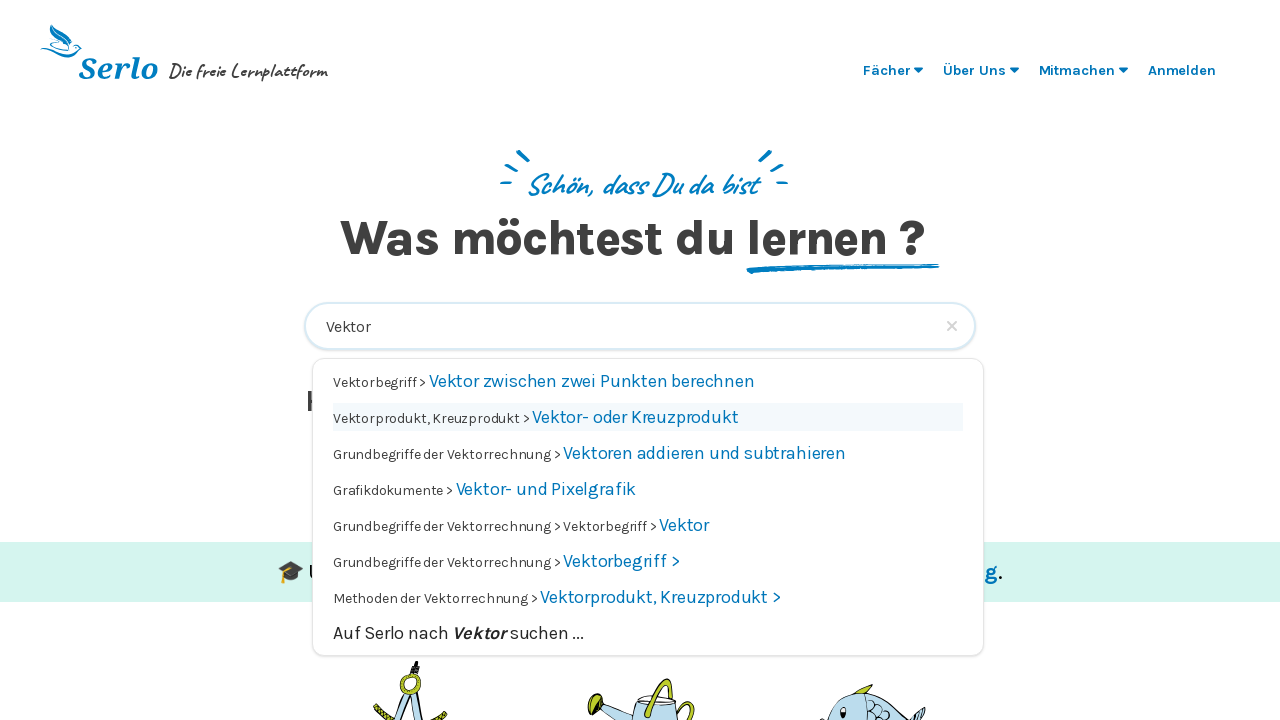

Pressed ArrowUp to navigate to previous suggestion
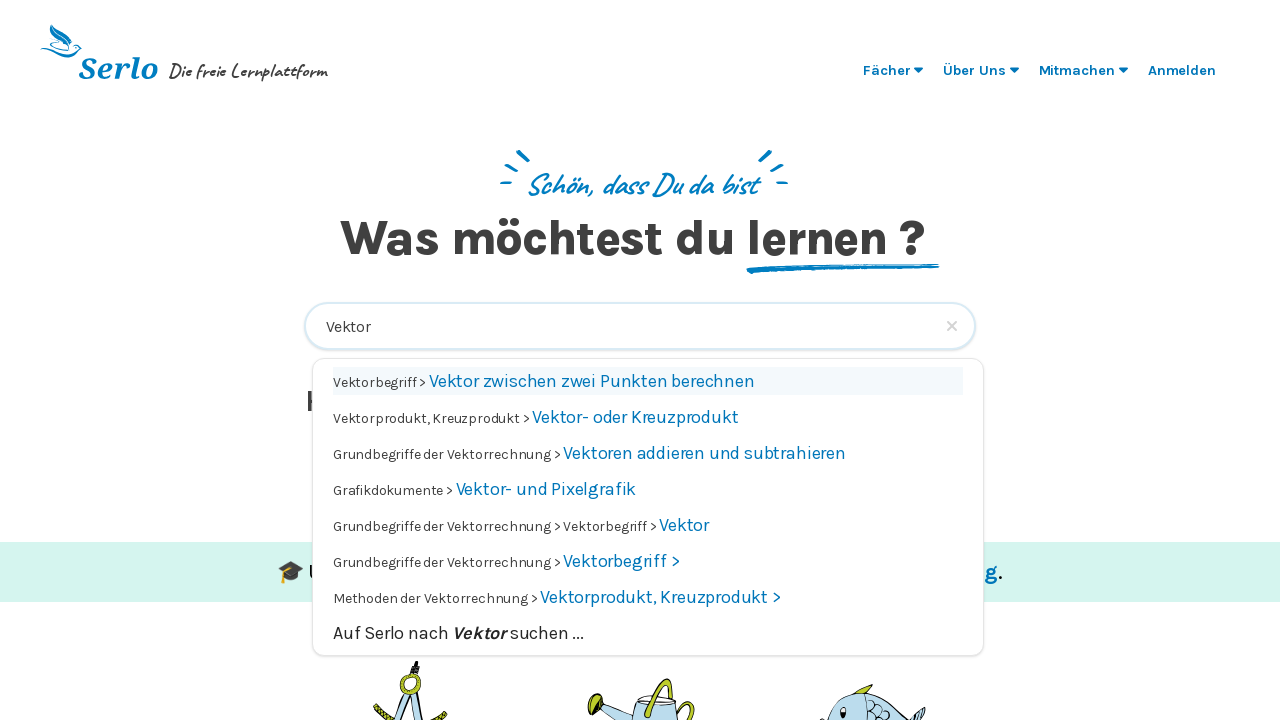

Pressed Enter to select highlighted suggestion
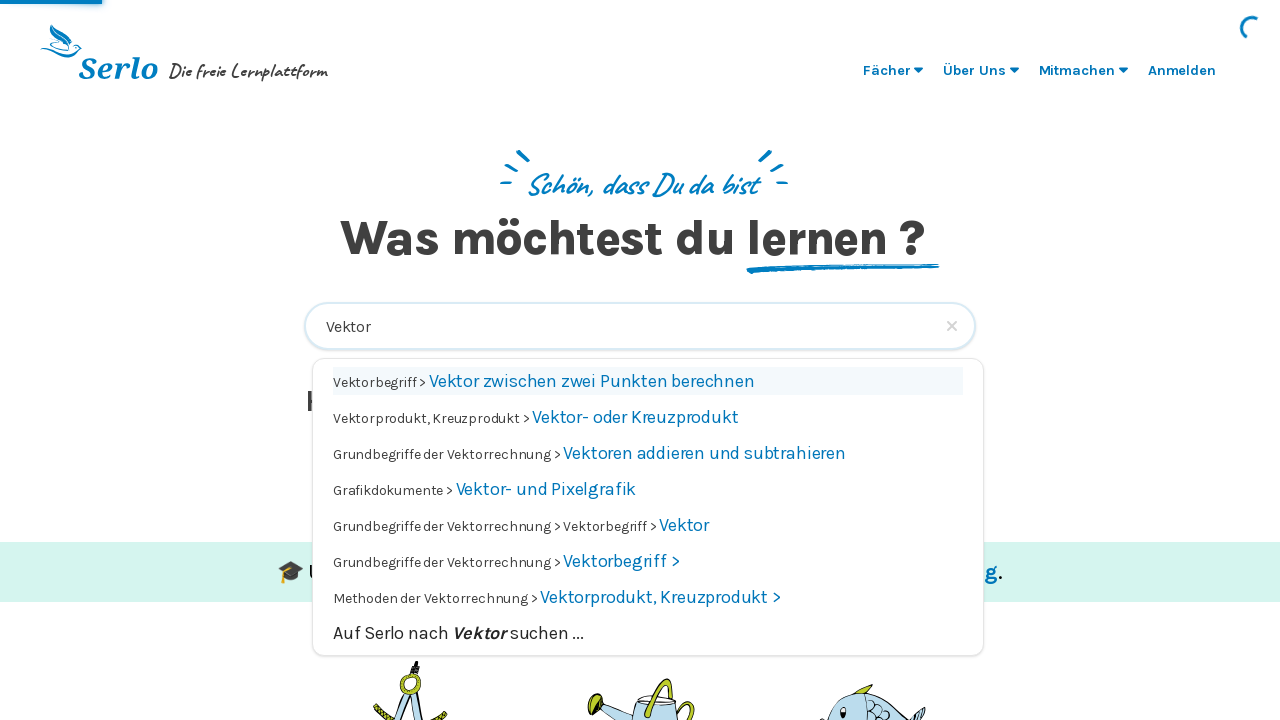

Search result page loaded with 'Vektor' in title
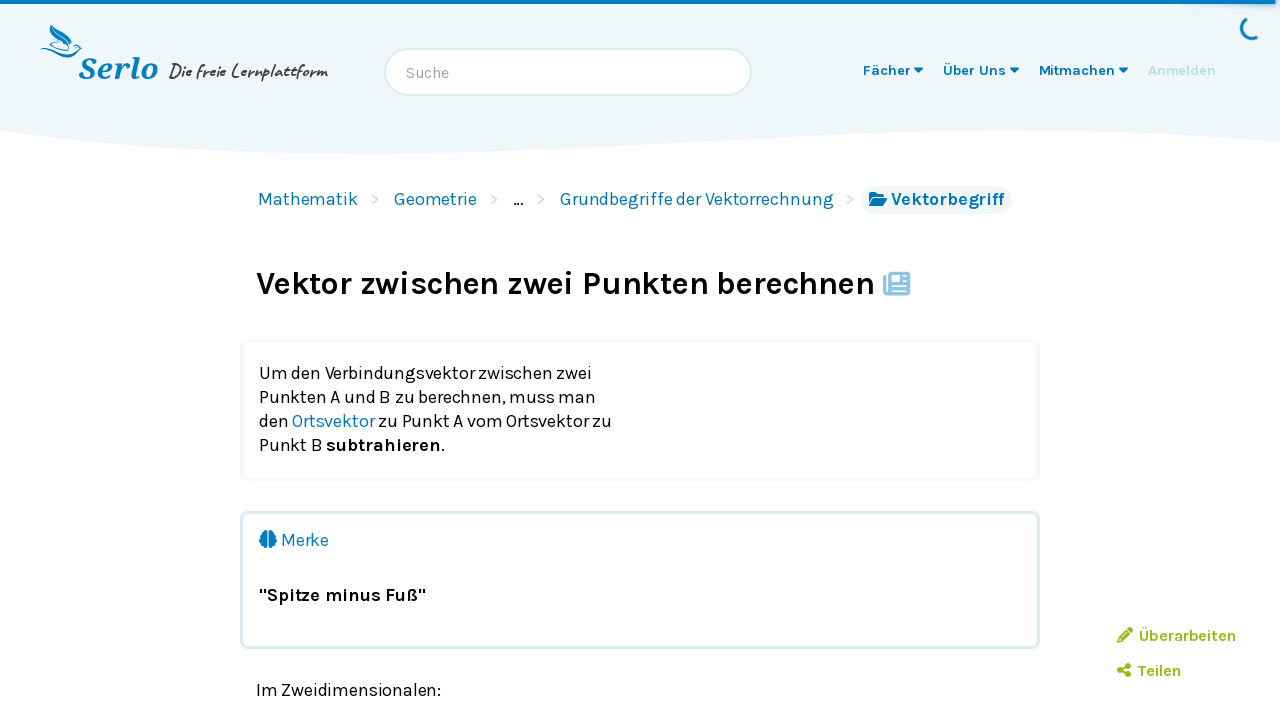

Navigated back to homepage
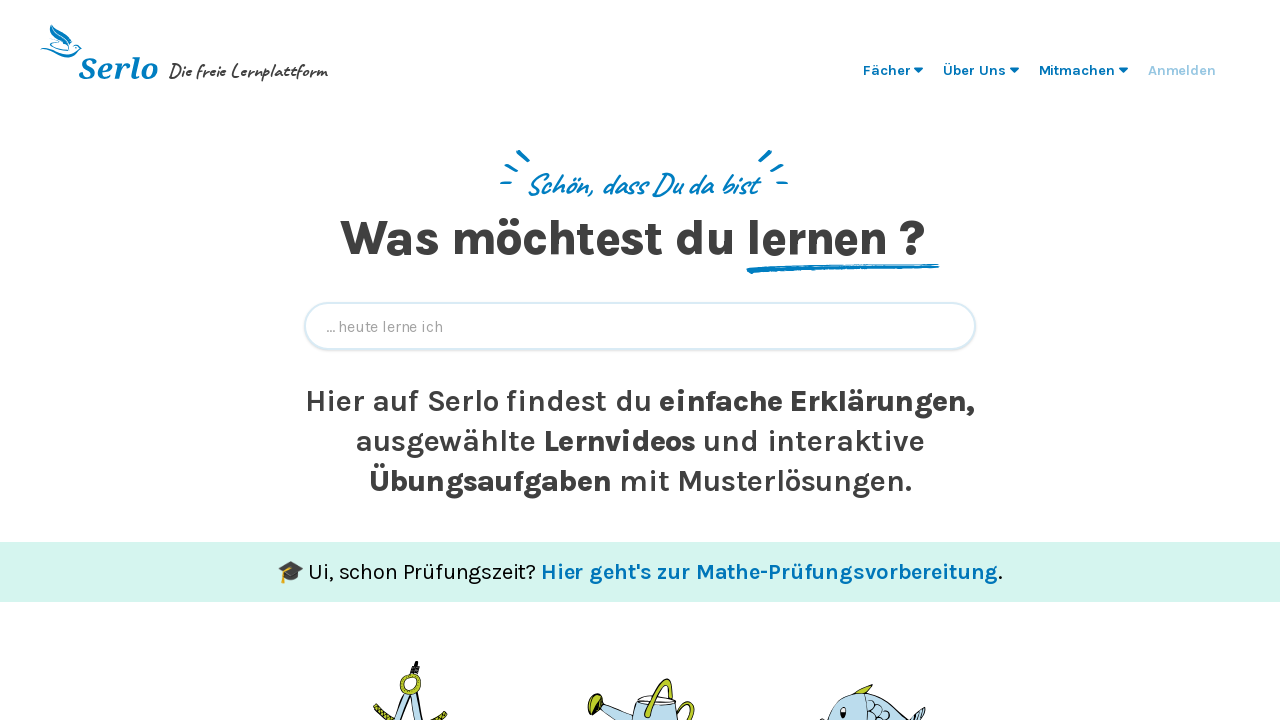

Clicked quickbar input field for second search at (640, 326) on [data-qa='quickbar-input']
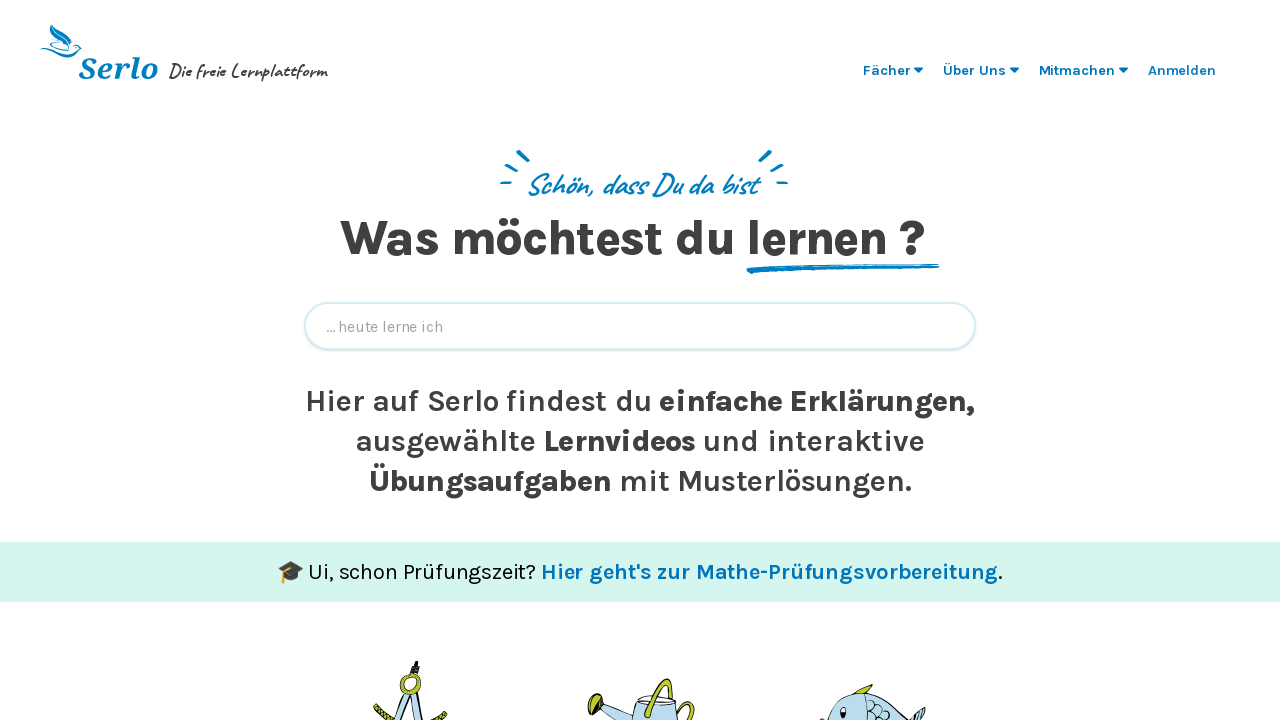

Typed 'Aufgaben Baumdiagramm' in quickbar search
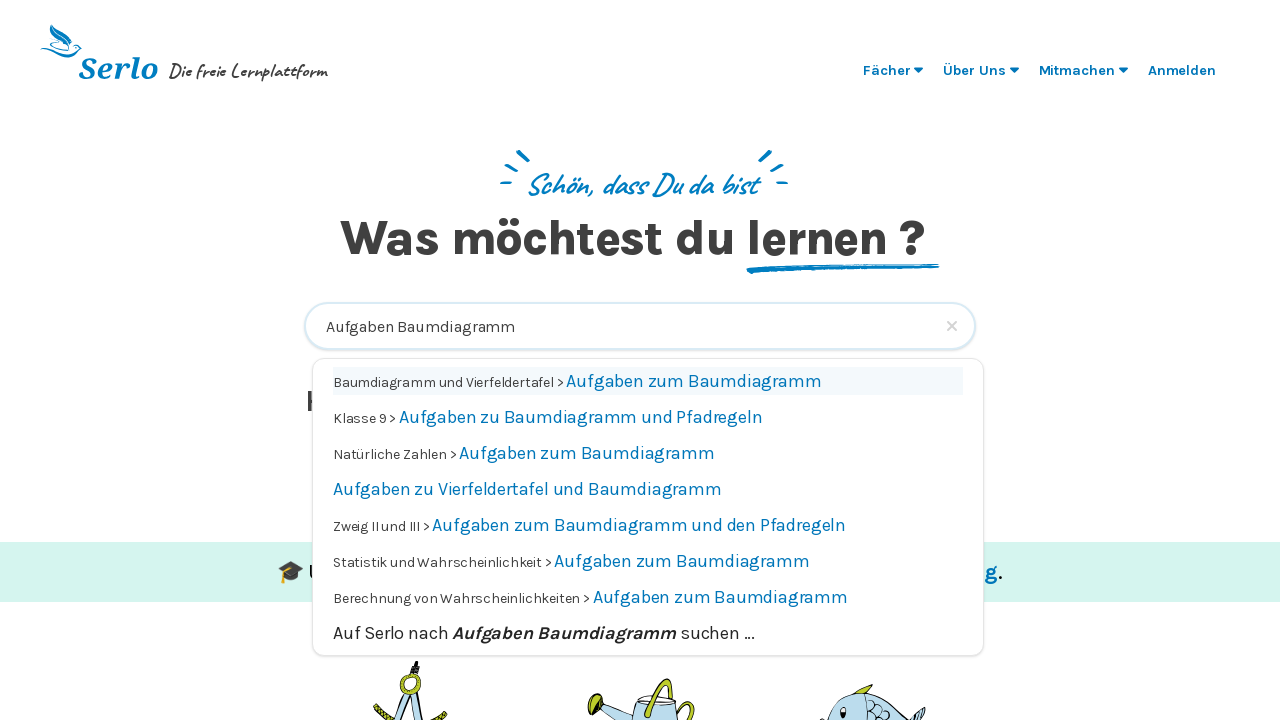

Clicked on 'Aufgaben zum Baumdiagramm' search result at (694, 381) on text=Aufgaben zum Baumdiagramm
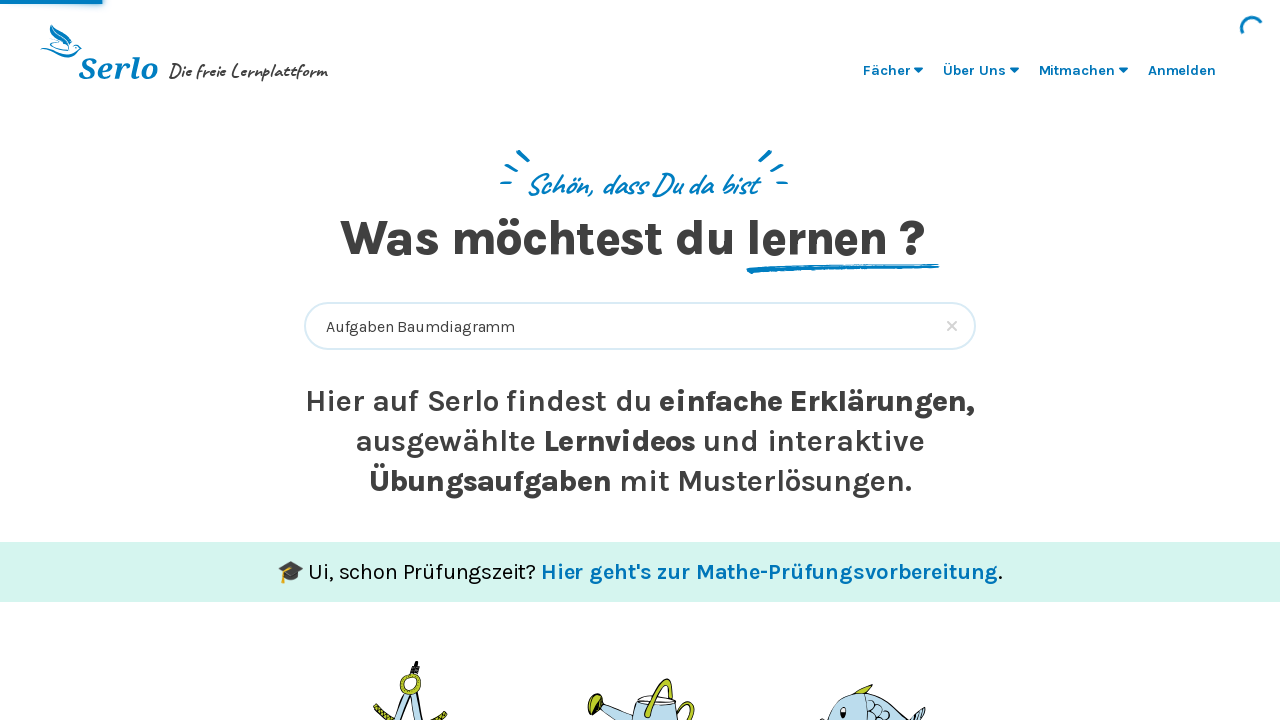

Search result page loaded with 'Aufgaben zum Baumdiagramm' in title
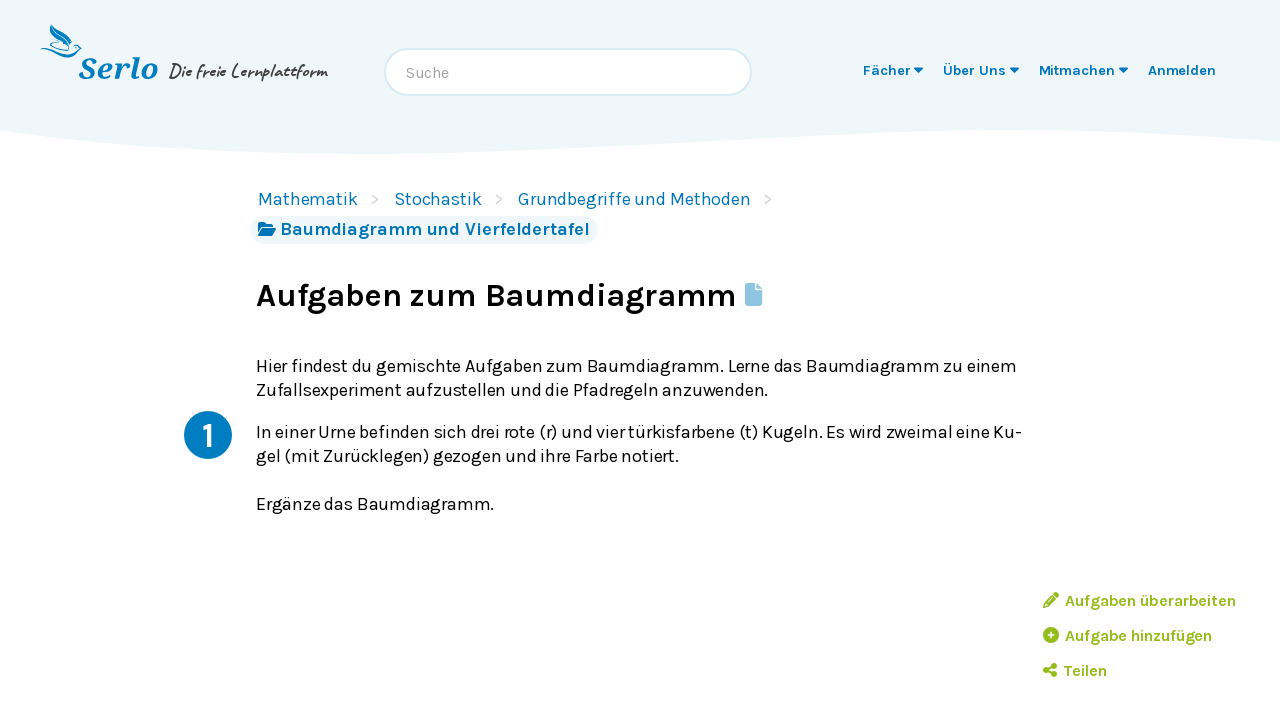

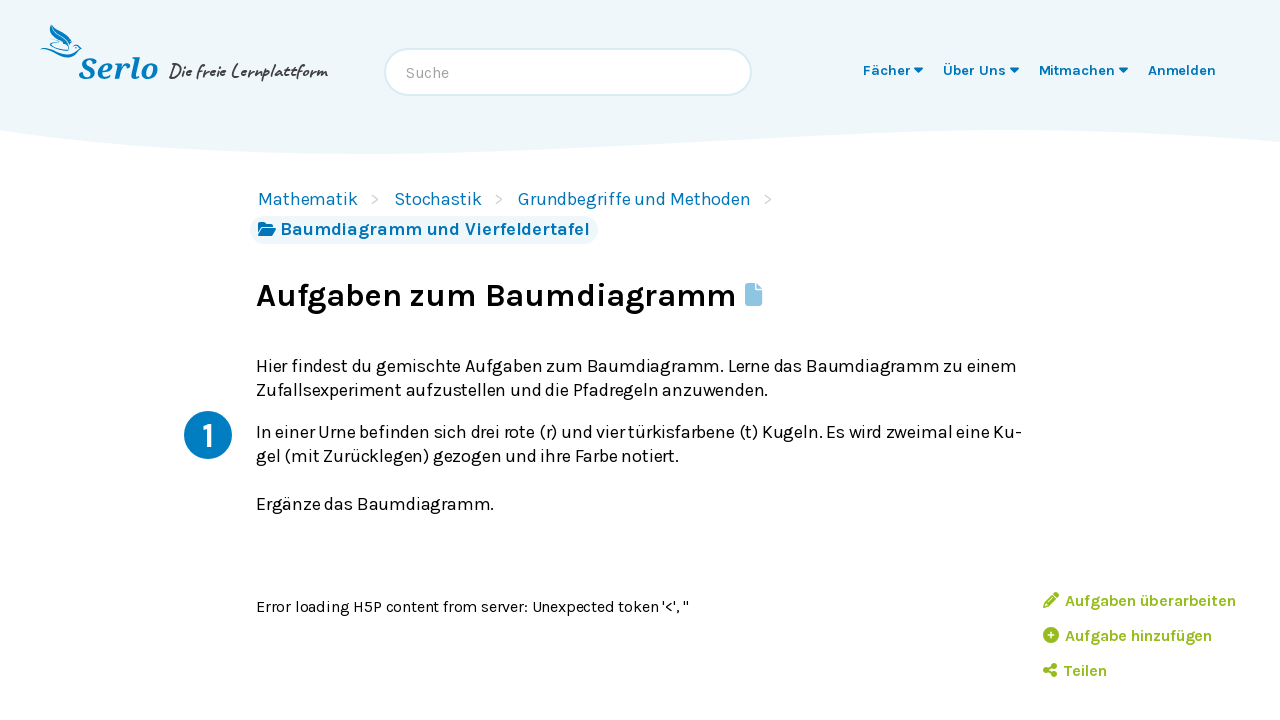